Tests double-clicking on a Submit button

Starting URL: https://zimaev.github.io/text_input/

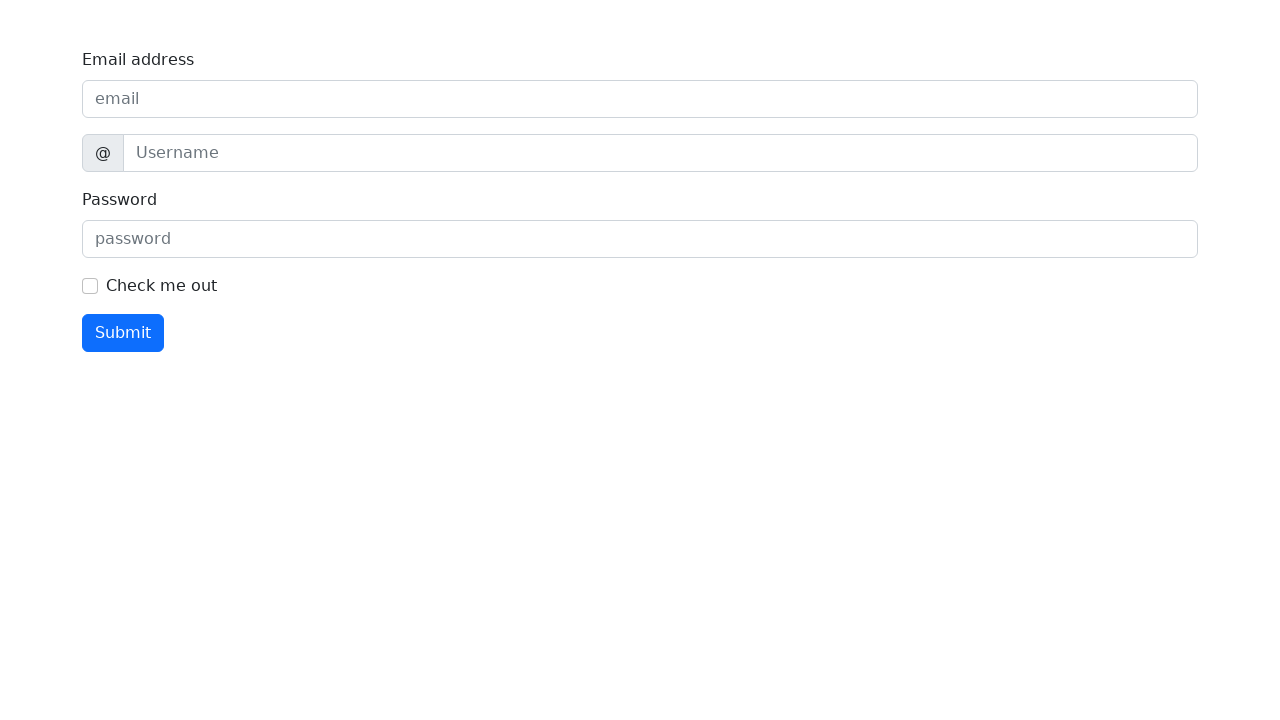

Double-clicked Submit button at (123, 333) on internal:text="Submit"i
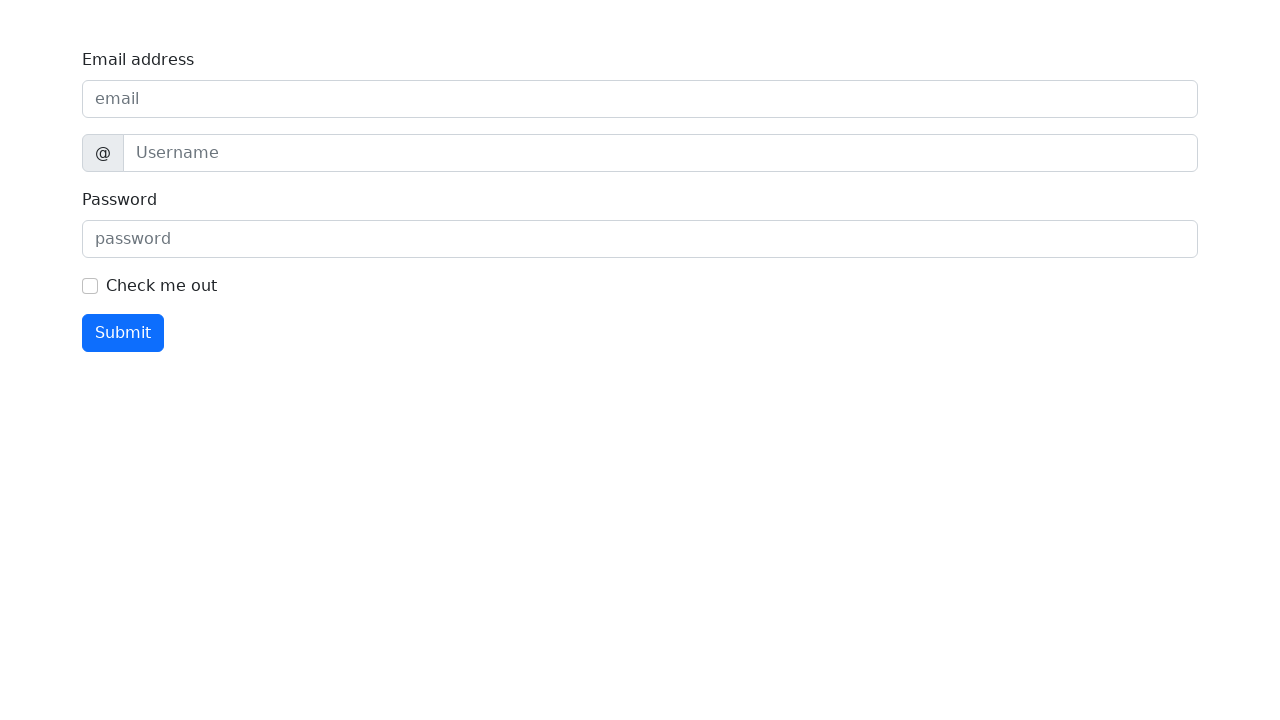

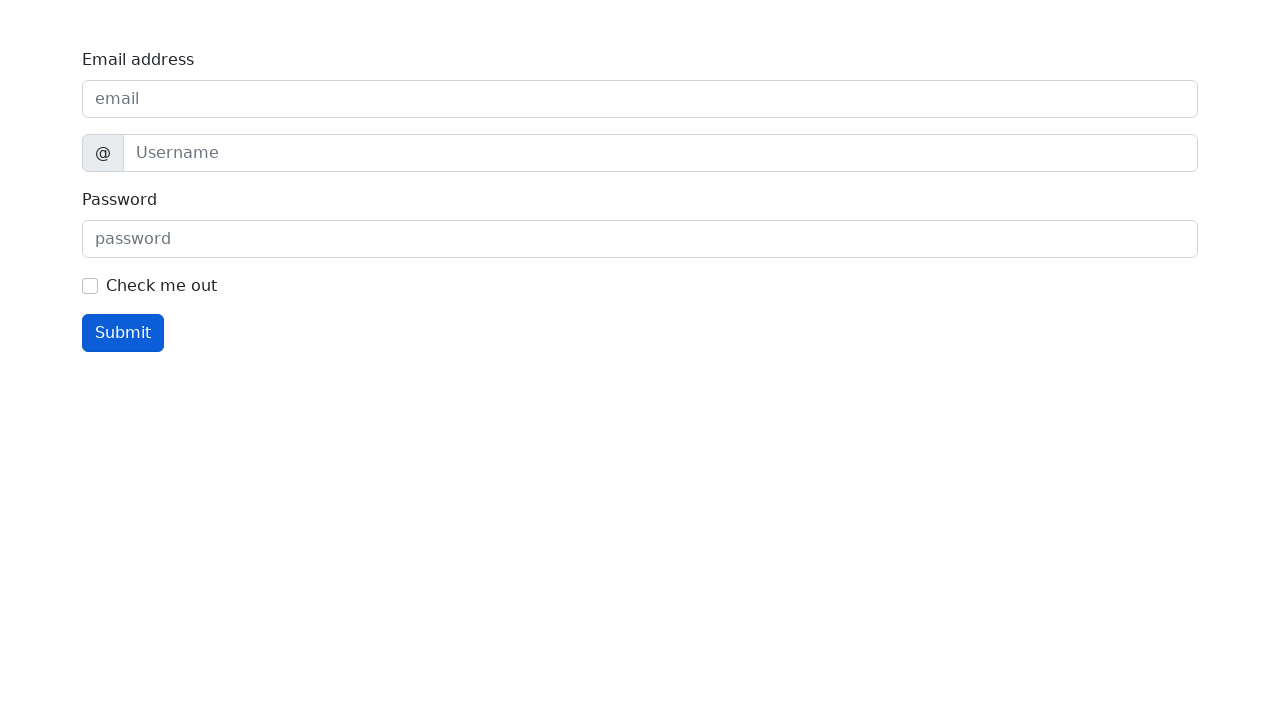